Tests table interaction by navigating to a tables page, counting rows and columns, reading cell values, clicking on a table header to sort, and iterating through footer values.

Starting URL: https://v1.training-support.net/selenium/tables

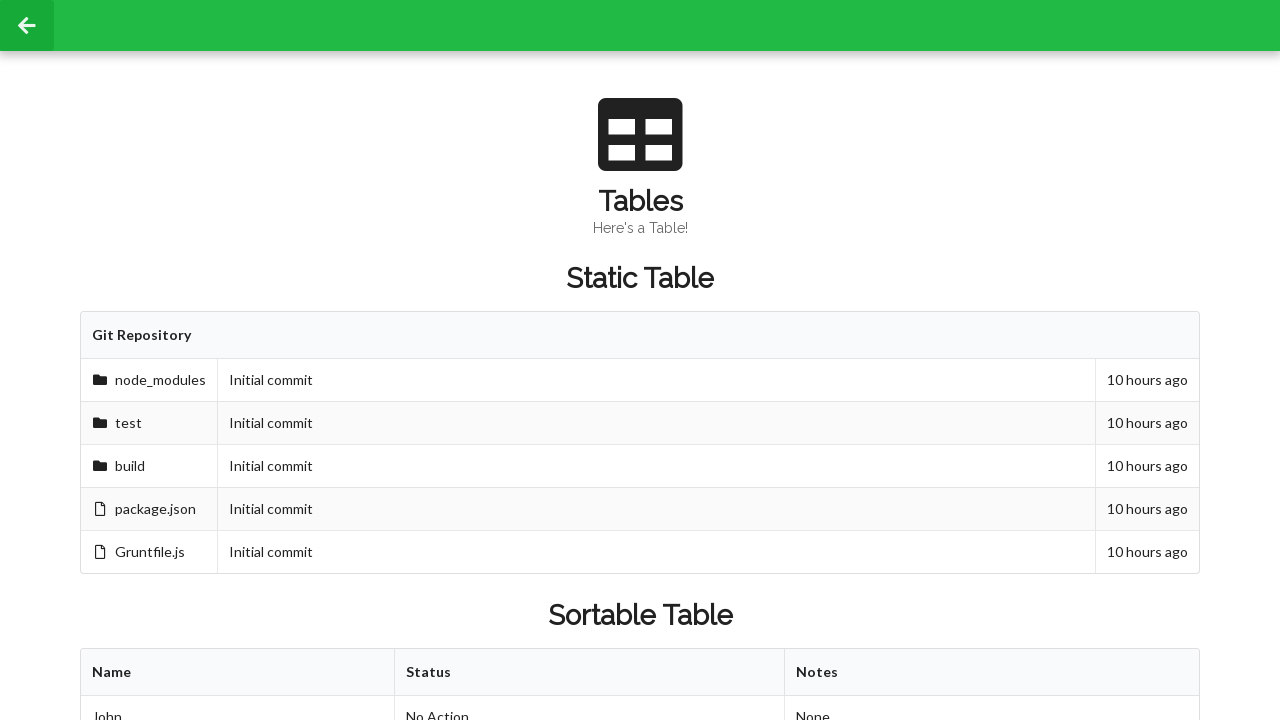

Waited for sortable table to be visible
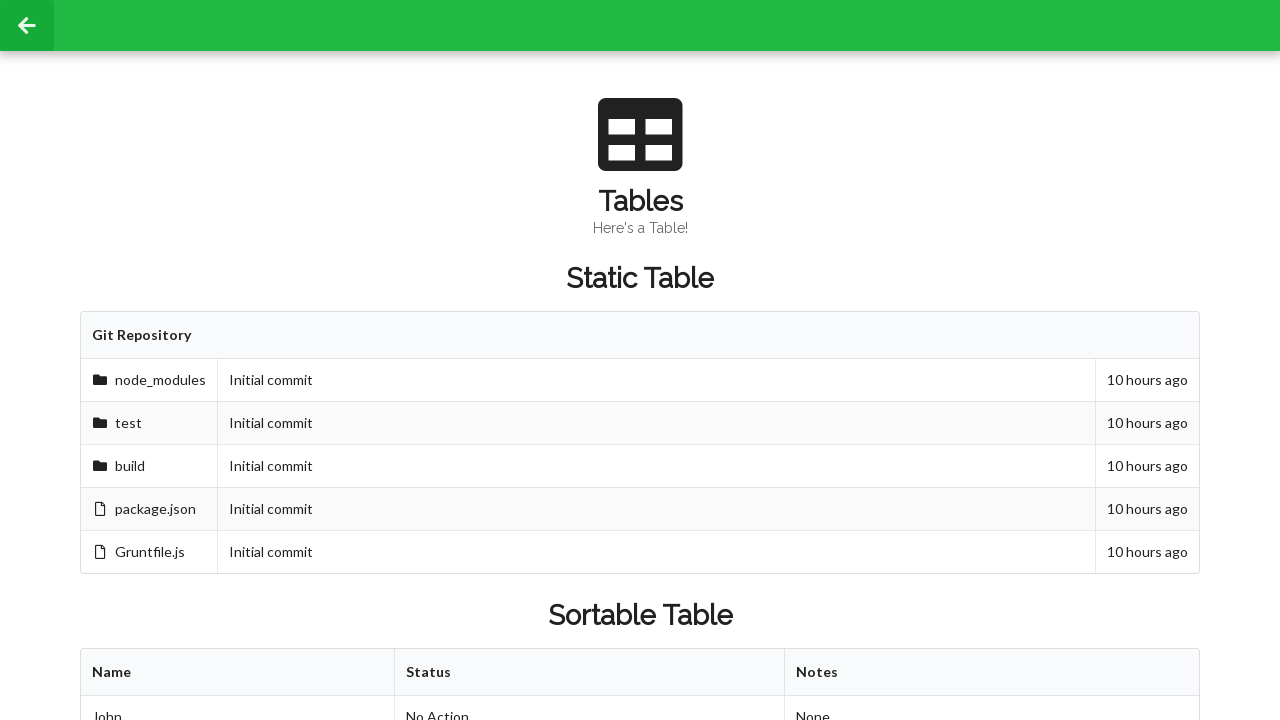

Clicked first table header to sort at (238, 673) on xpath=//table[@id='sortableTable']/thead/tr/th[1]
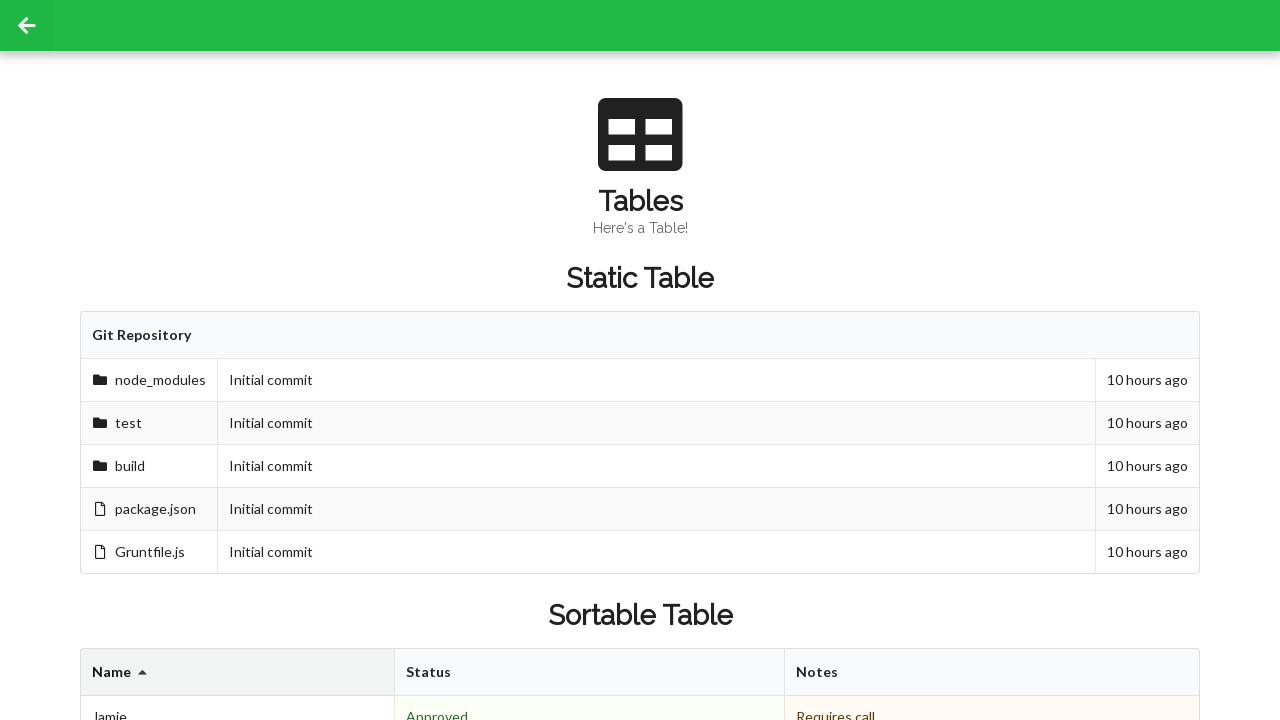

Waited for table footer elements to be visible
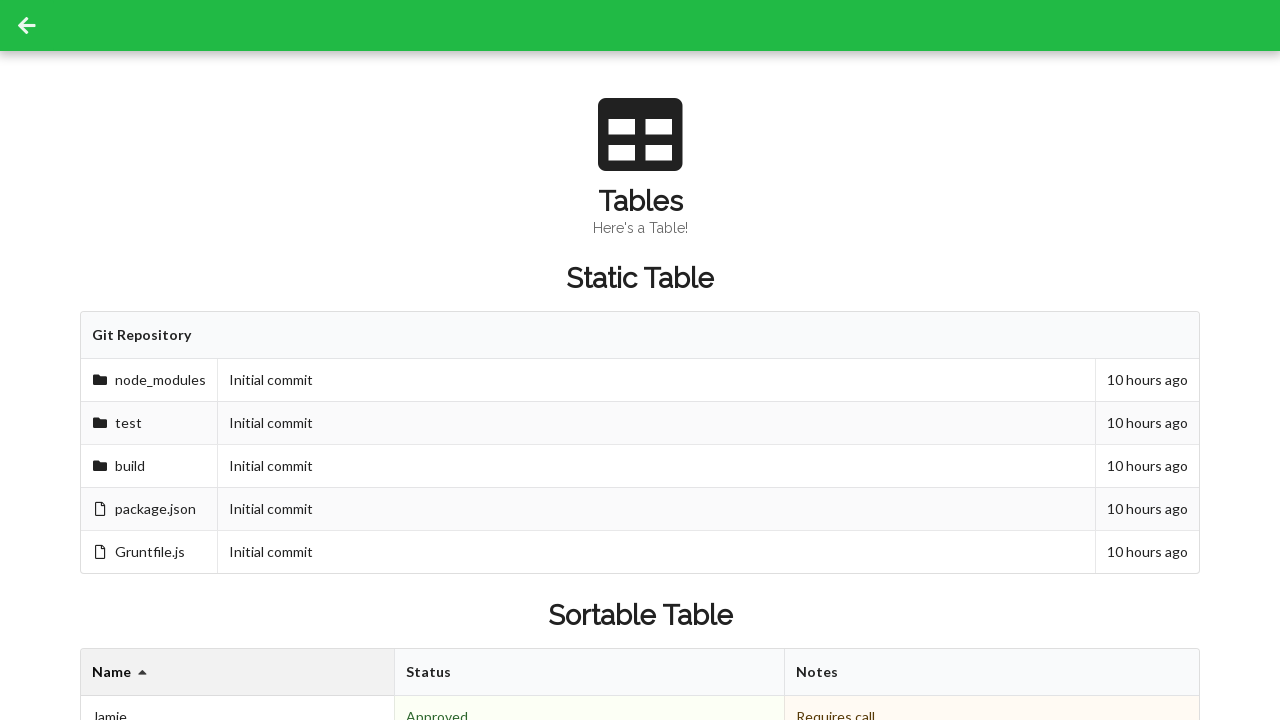

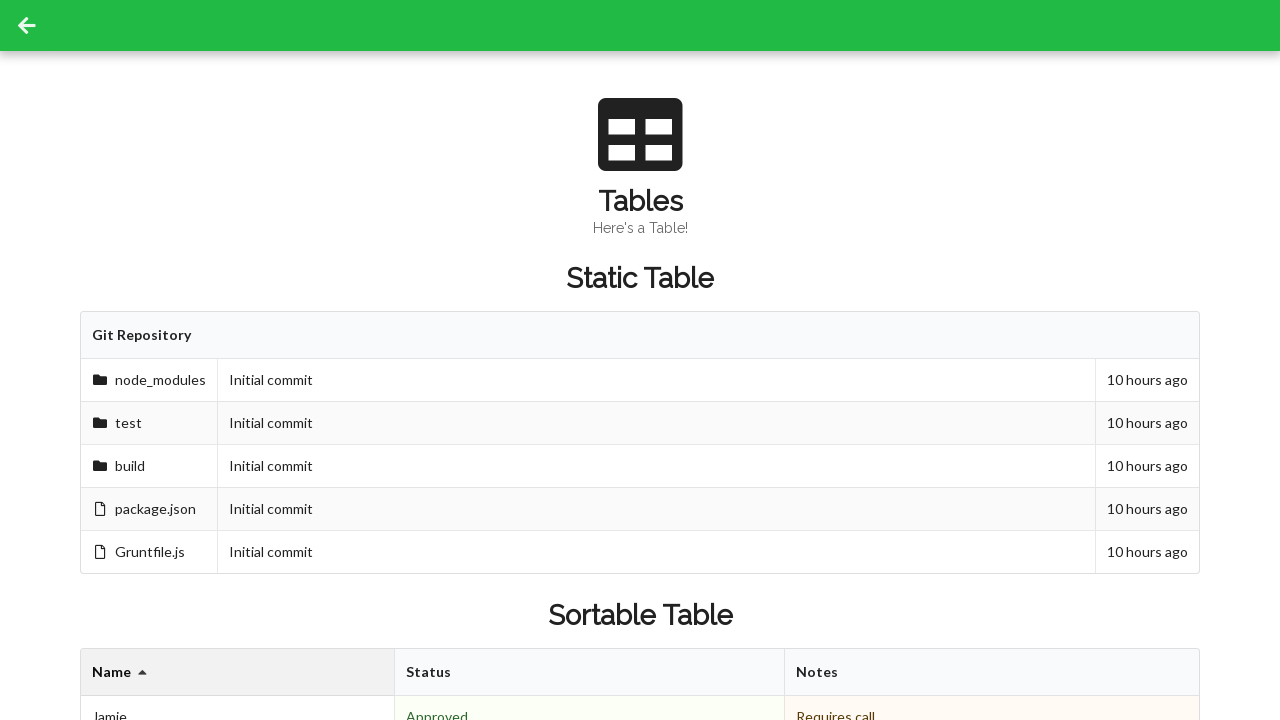